Tests that todo data persists after reloading the page.

Starting URL: https://demo.playwright.dev/todomvc

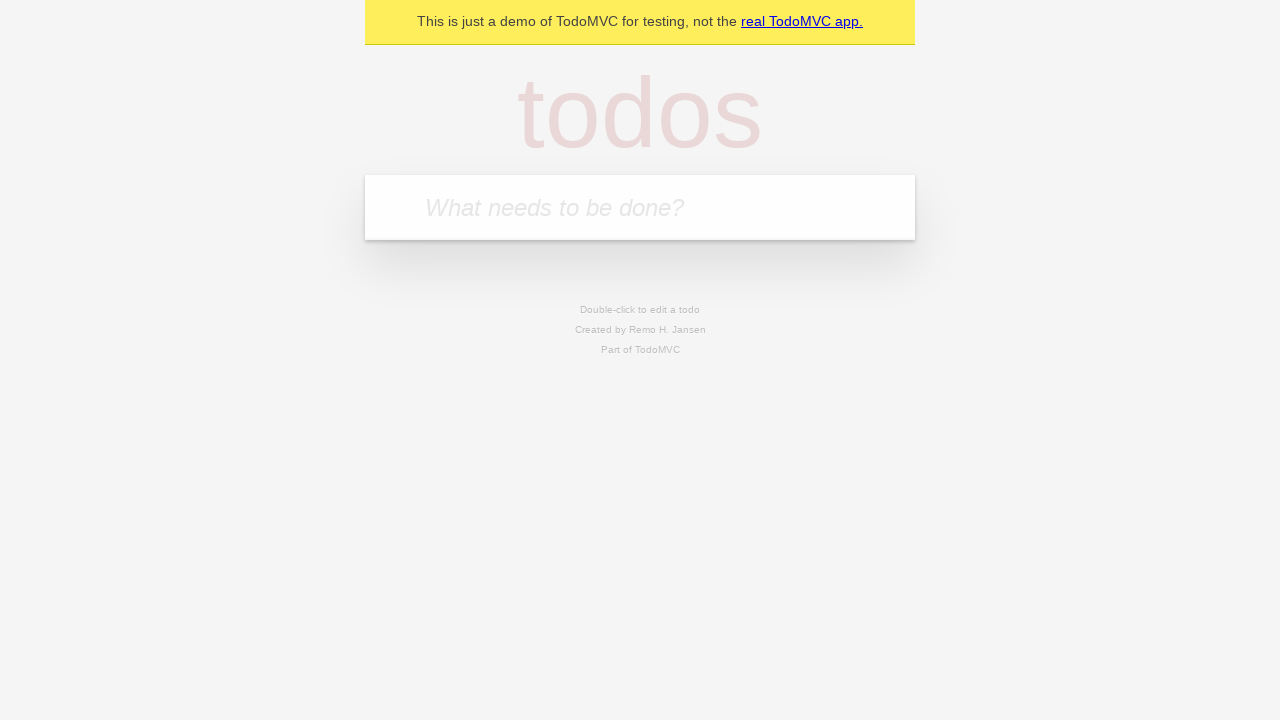

Filled todo input with 'buy some cheese' on internal:attr=[placeholder="What needs to be done?"i]
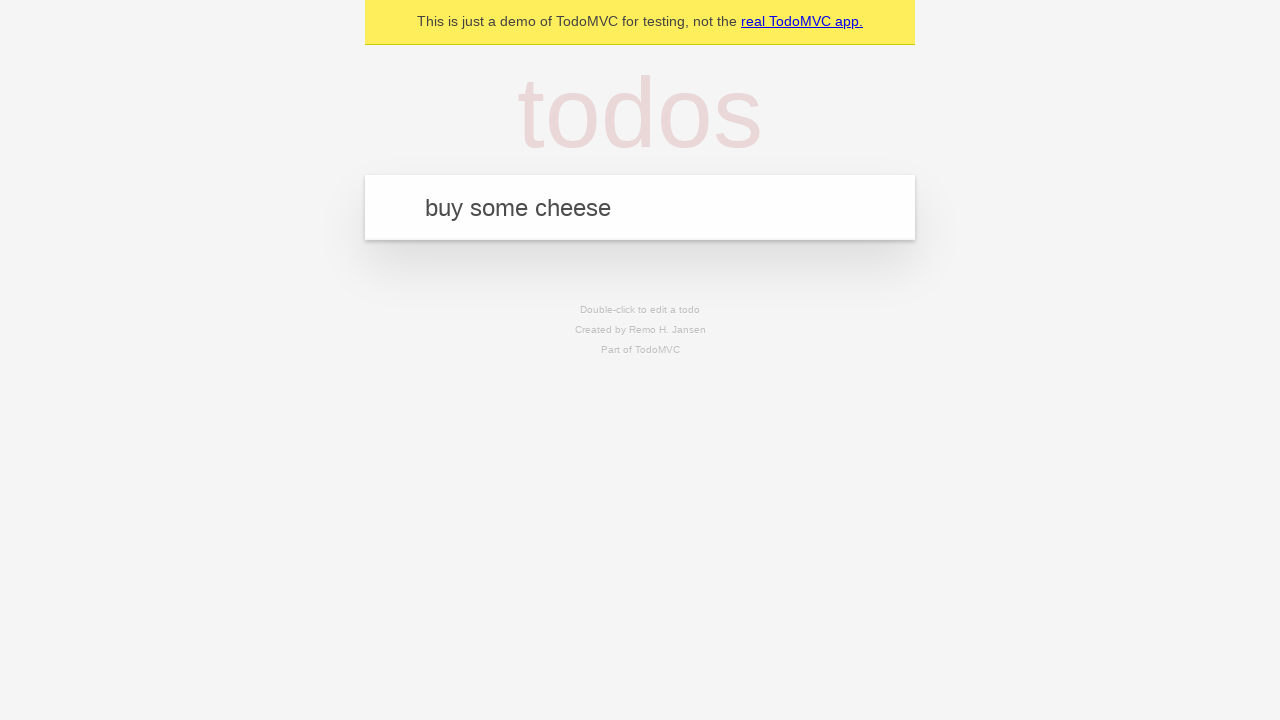

Pressed Enter to create first todo on internal:attr=[placeholder="What needs to be done?"i]
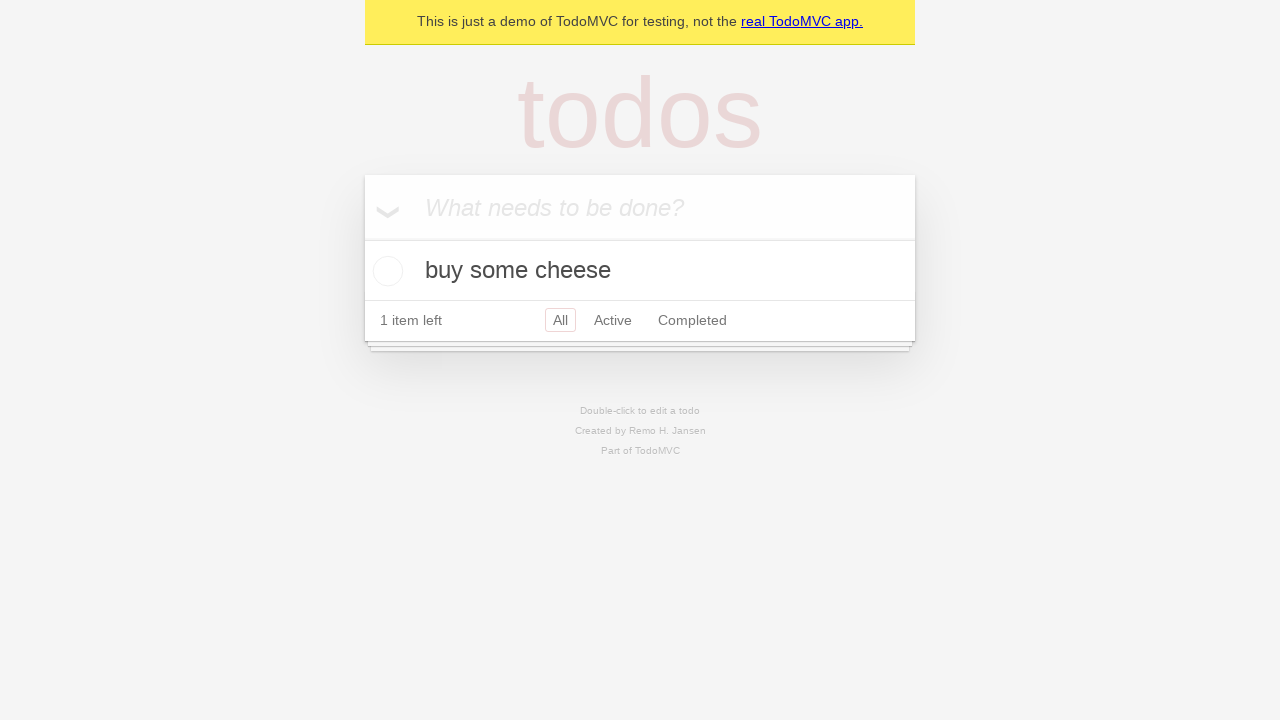

Filled todo input with 'feed the cat' on internal:attr=[placeholder="What needs to be done?"i]
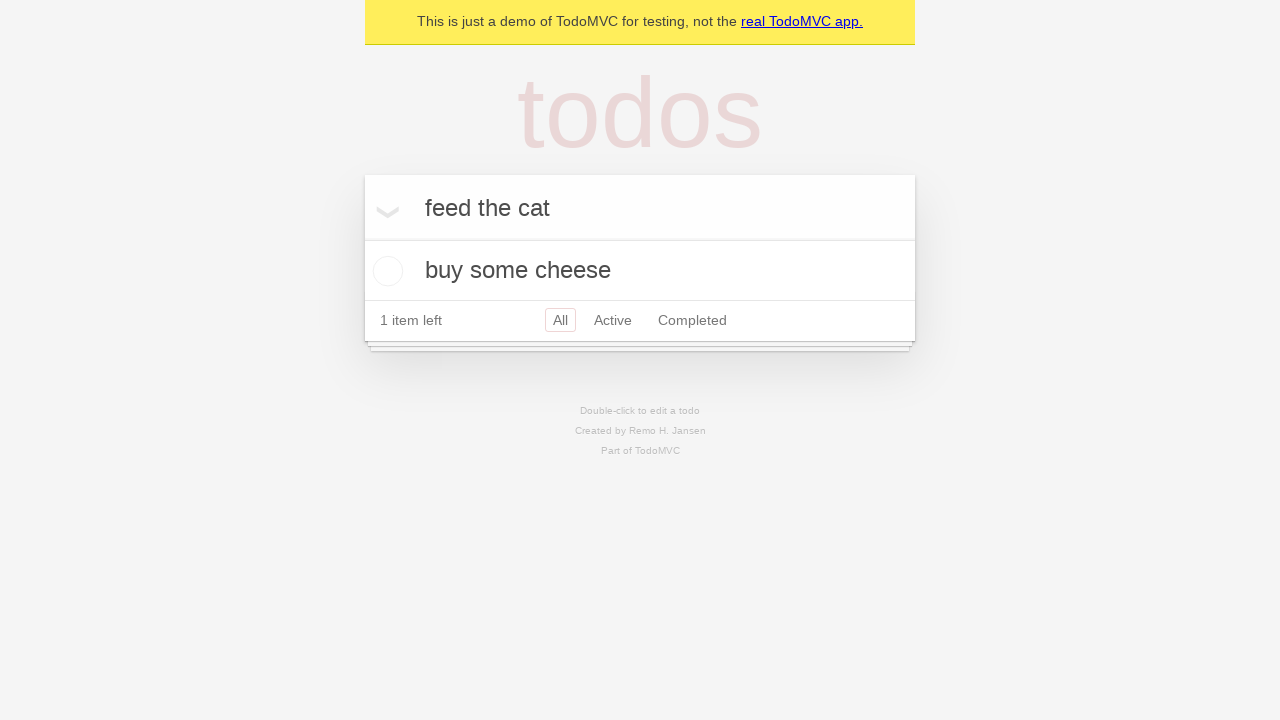

Pressed Enter to create second todo on internal:attr=[placeholder="What needs to be done?"i]
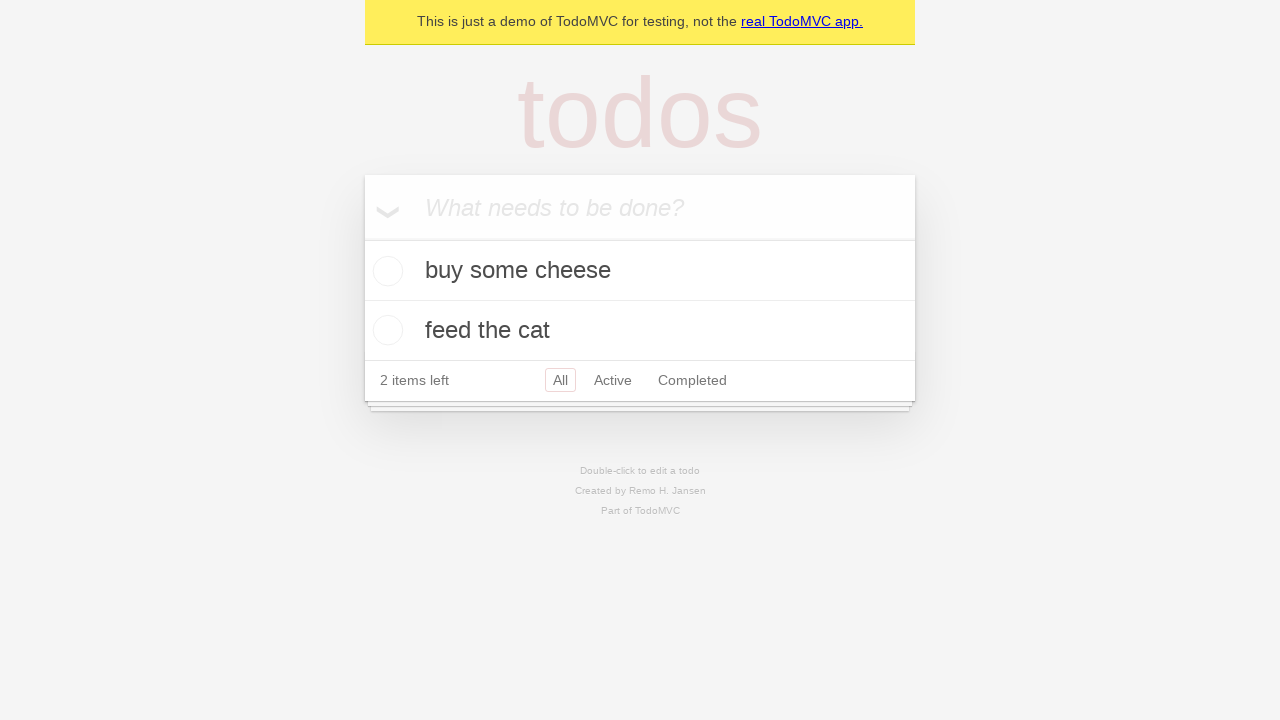

Checked first todo item at (385, 271) on .todo-list li >> nth=0 >> .toggle
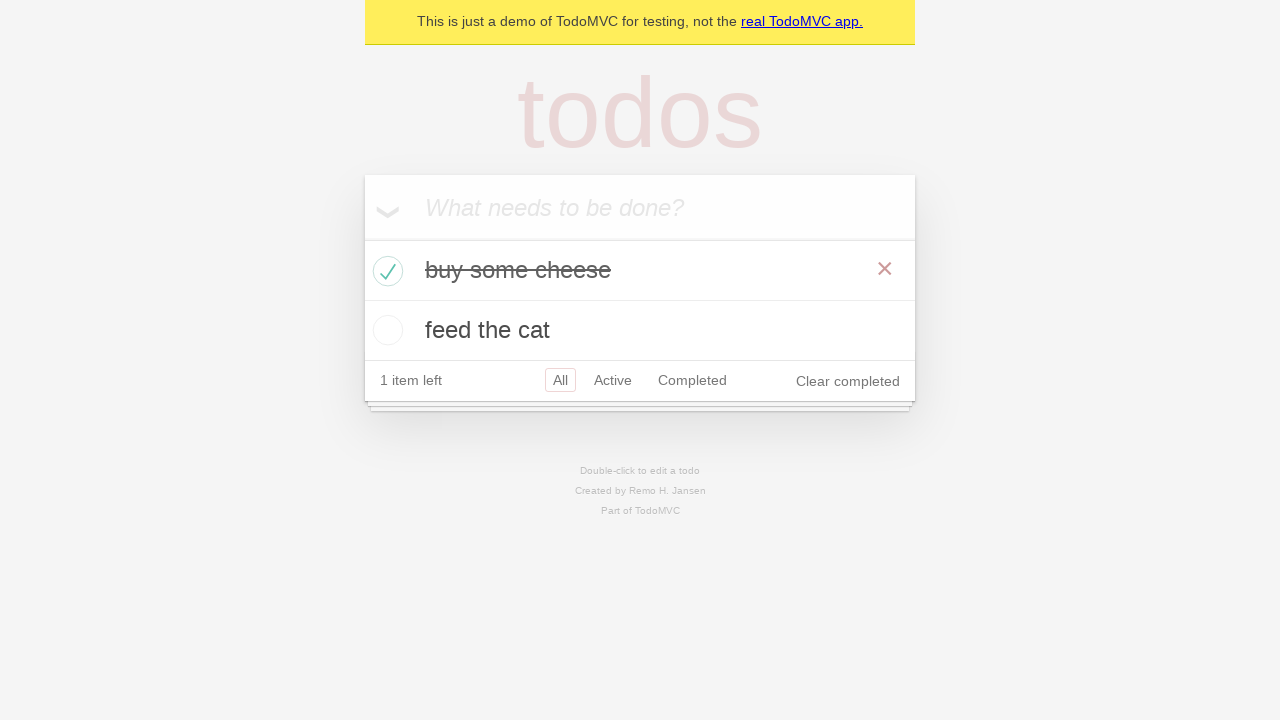

Reloaded the page to test data persistence
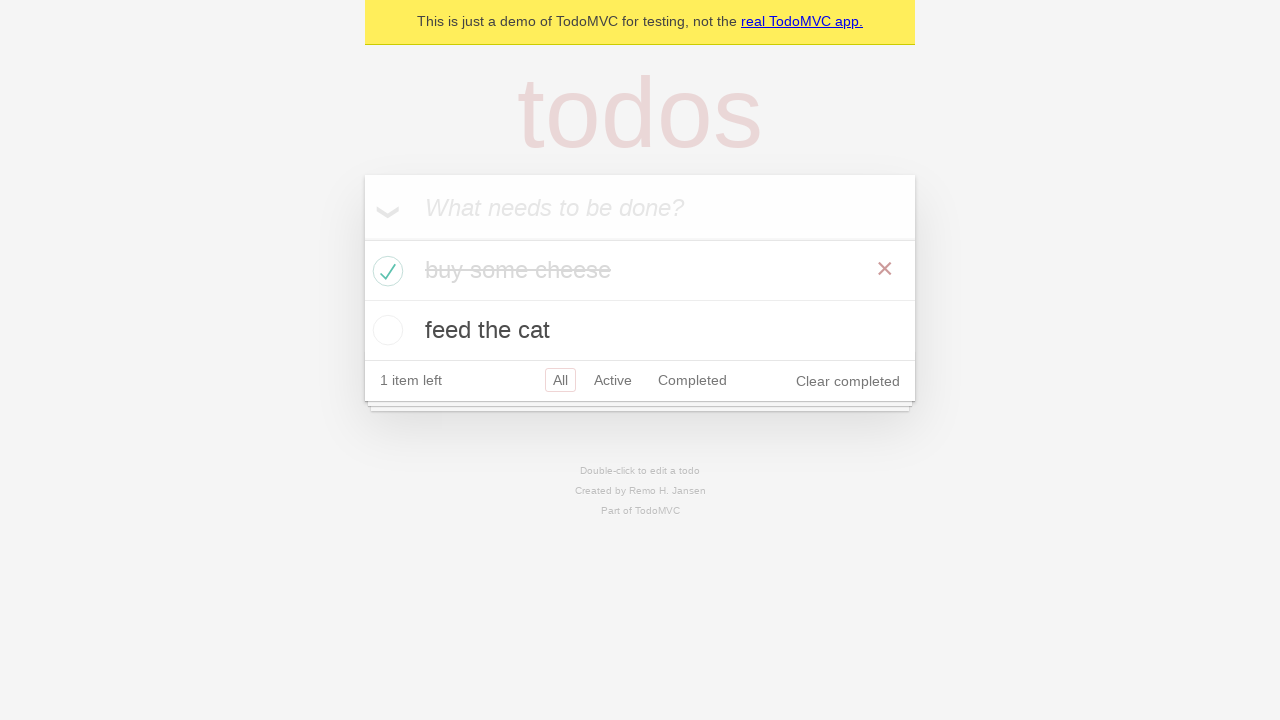

Todo items loaded after page reload
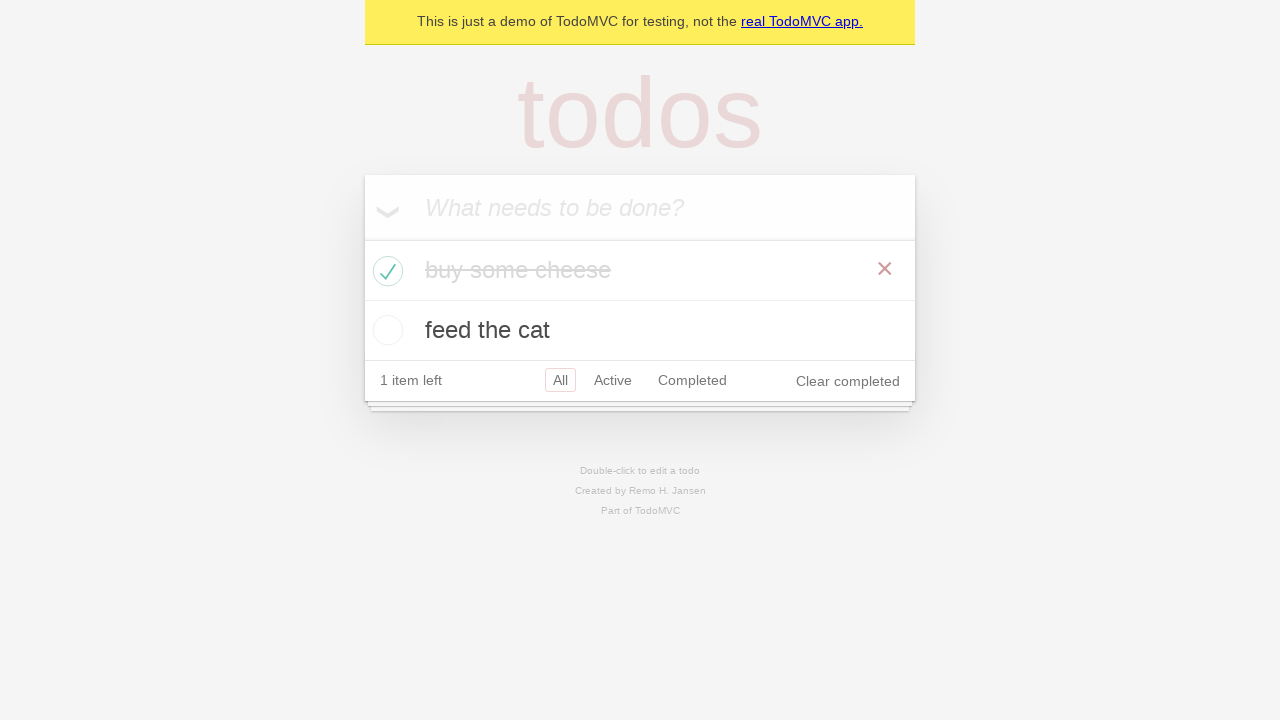

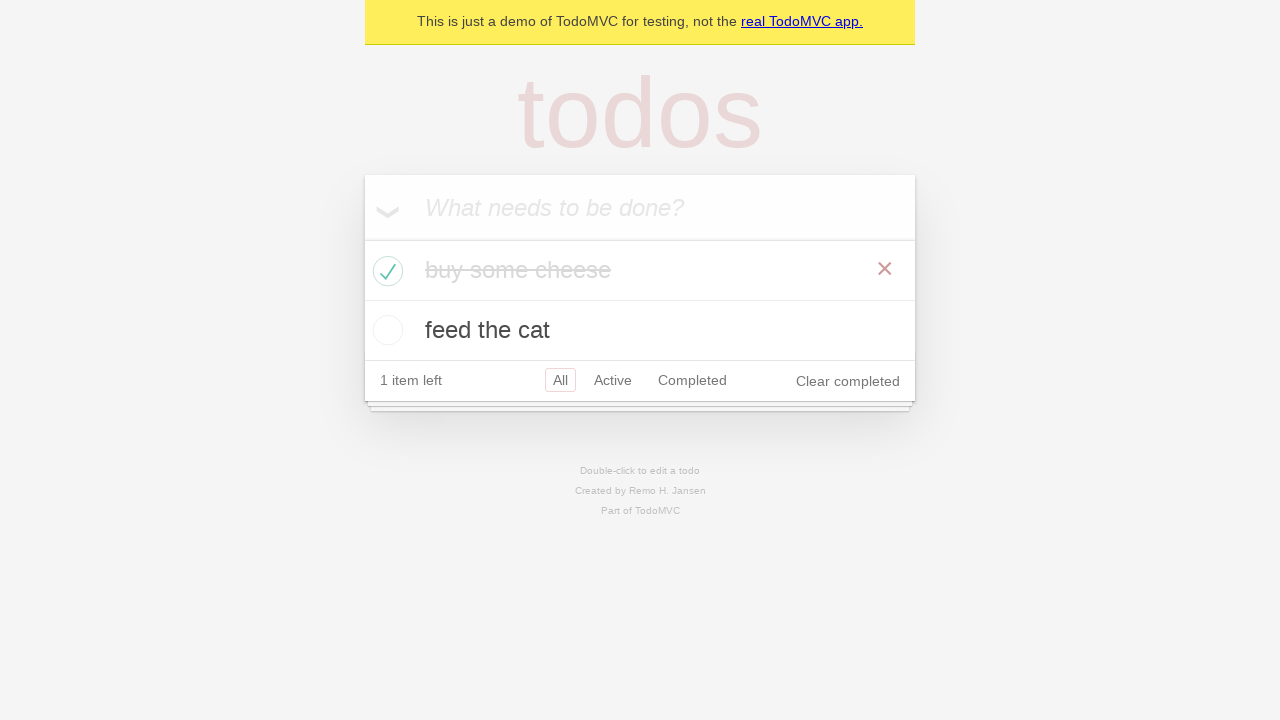